Navigates to the sitemap XML page, finds all table row links, clicks on the first few links to verify they are accessible, and navigates back after each click.

Starting URL: https://www.getcalley.com/page-sitemap.xml

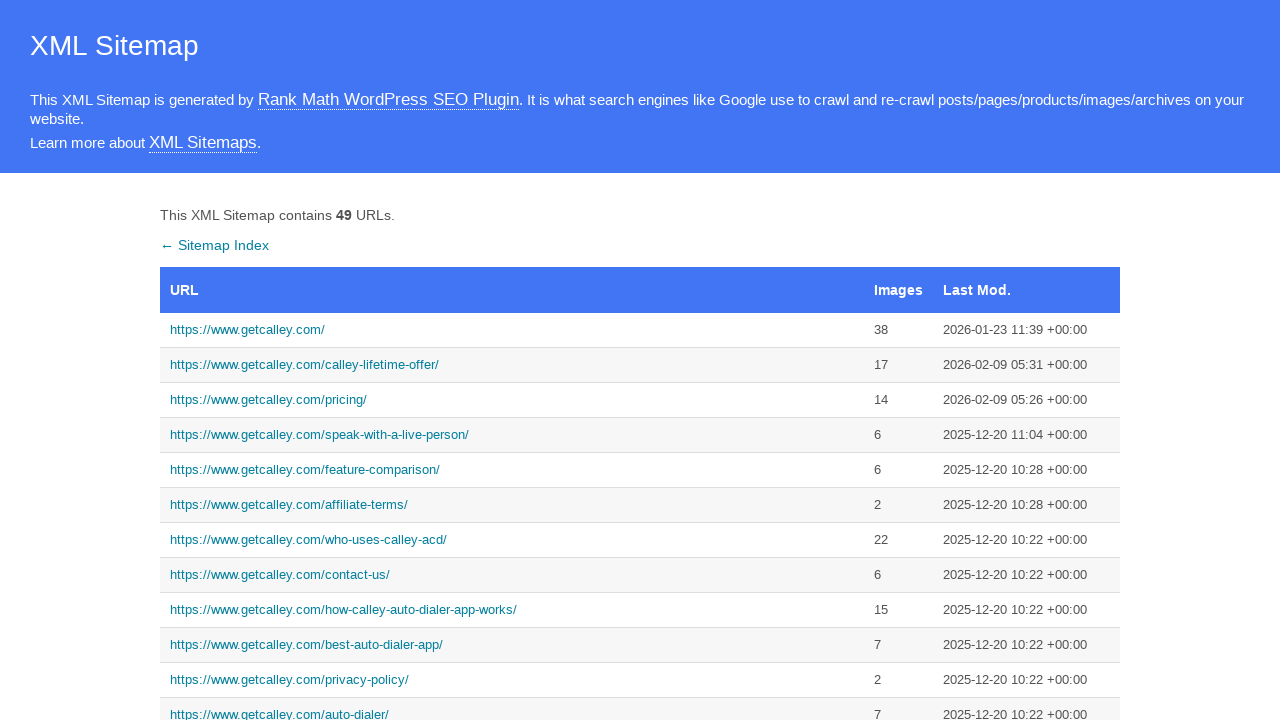

Waited for sitemap table to load
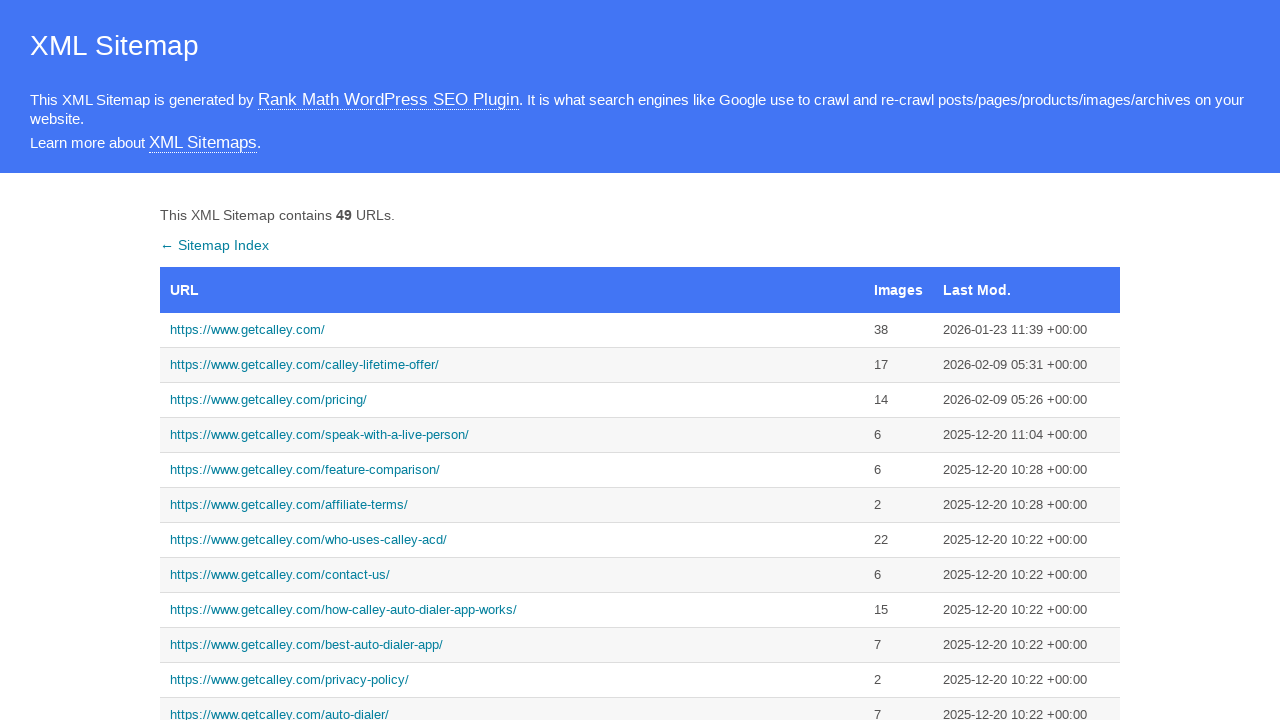

Retrieved all table rows from sitemap
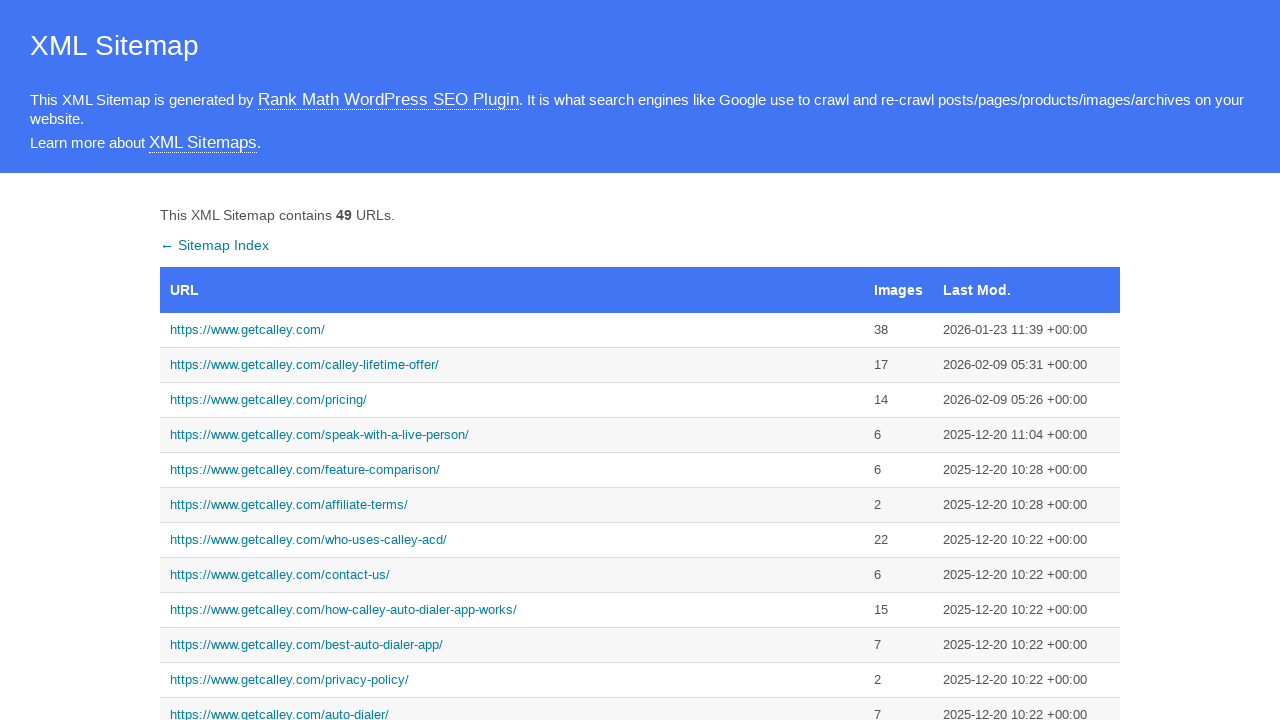

Clicked on sitemap link 1 at (640, 330) on xpath=//tbody/tr >> nth=0
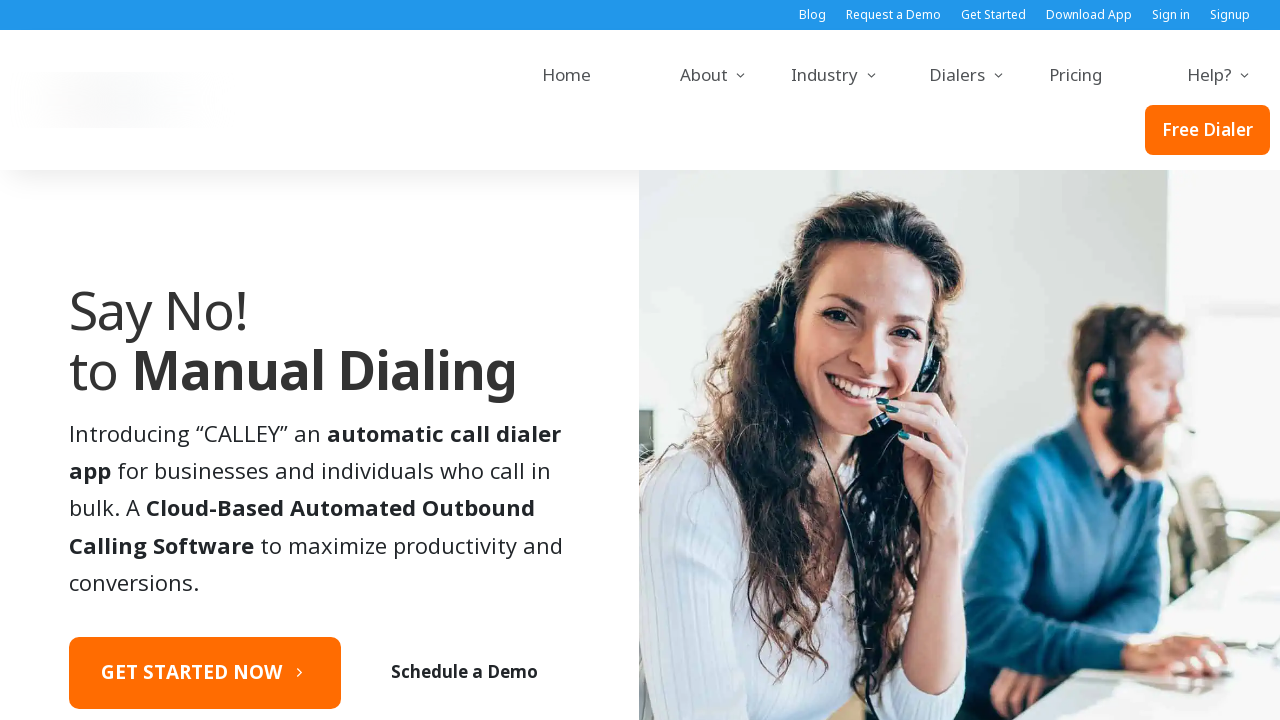

Page 1 loaded successfully
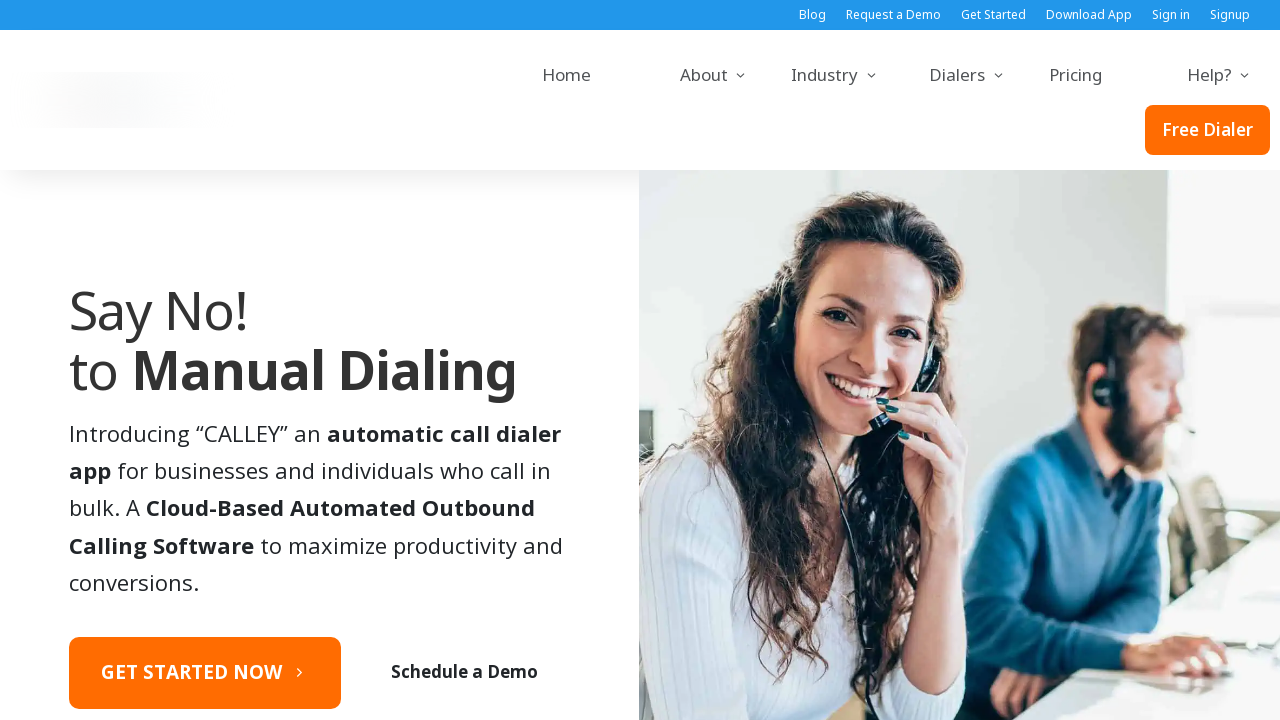

Navigated back to sitemap from page 1
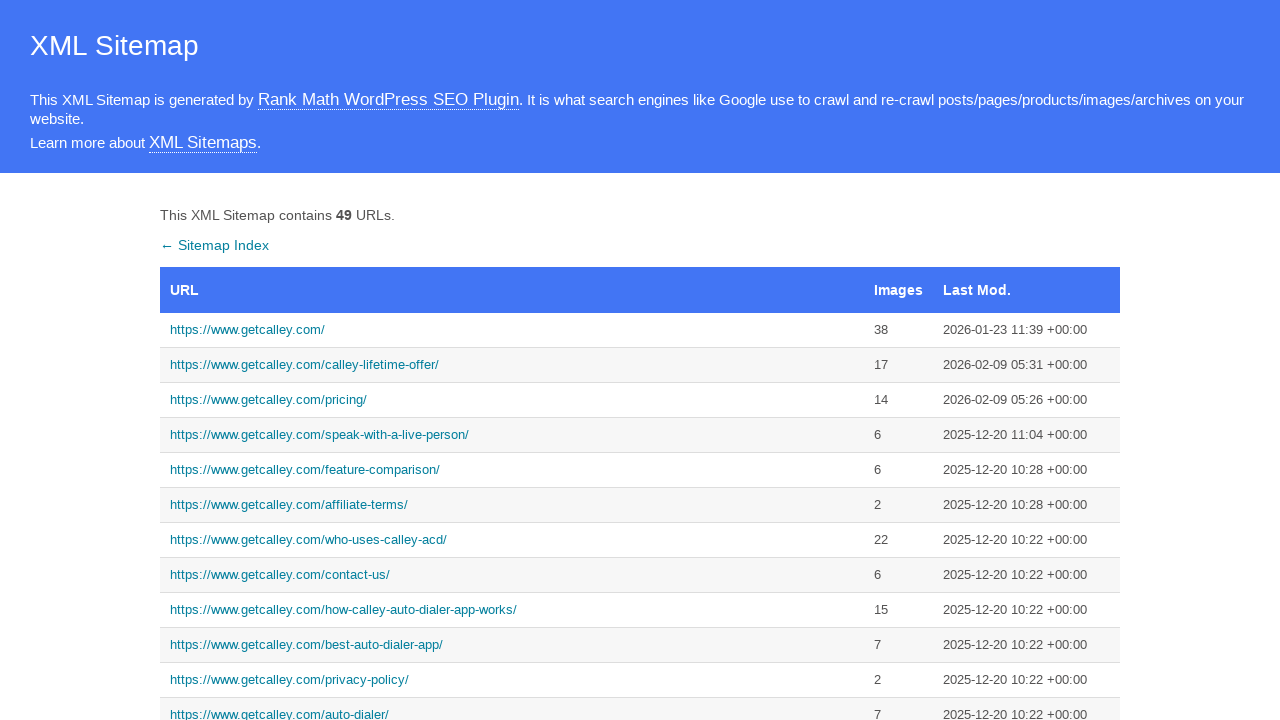

Sitemap table reloaded
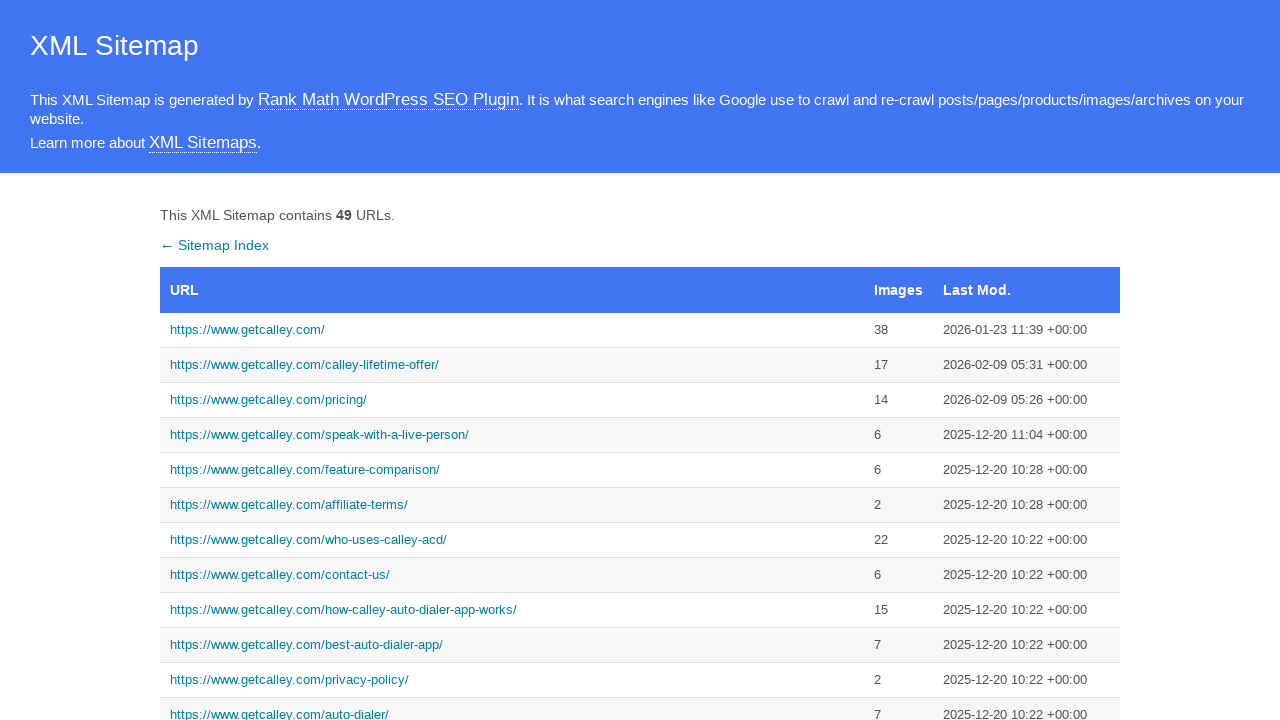

Re-fetched table rows after sitemap reload
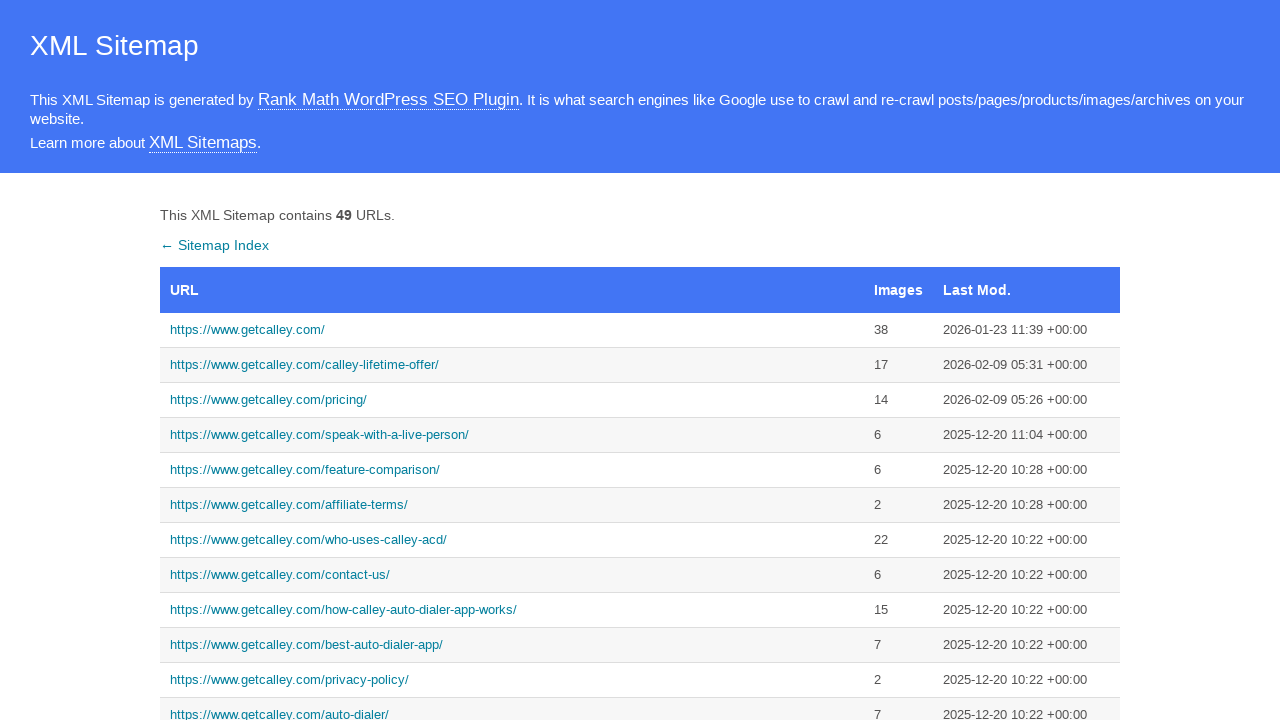

Clicked on sitemap link 2 at (640, 365) on xpath=//tbody/tr >> nth=1
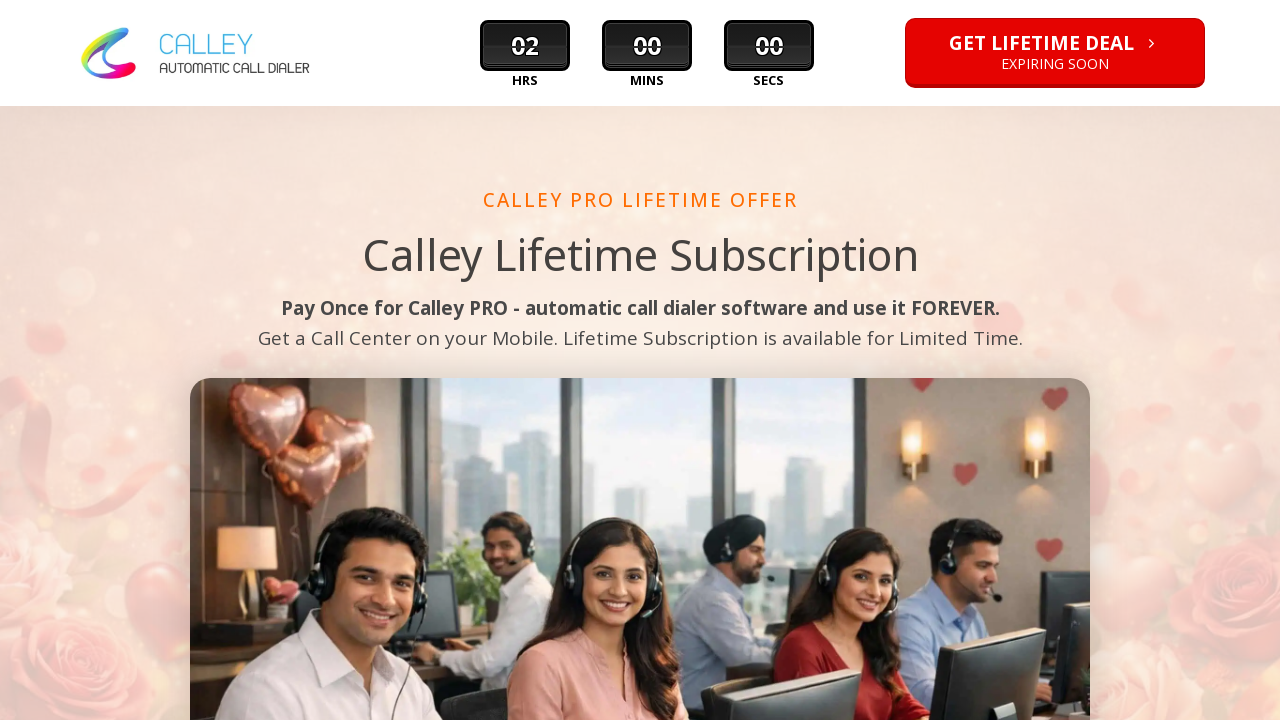

Page 2 loaded successfully
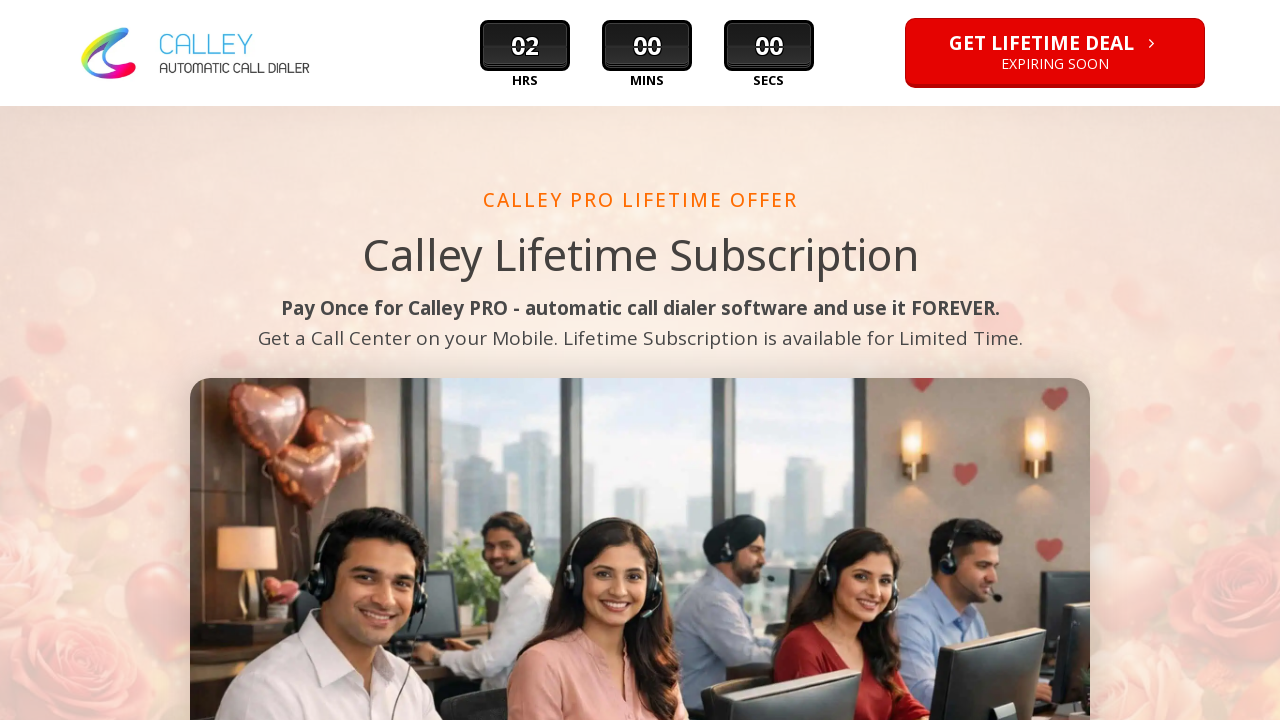

Navigated back to sitemap from page 2
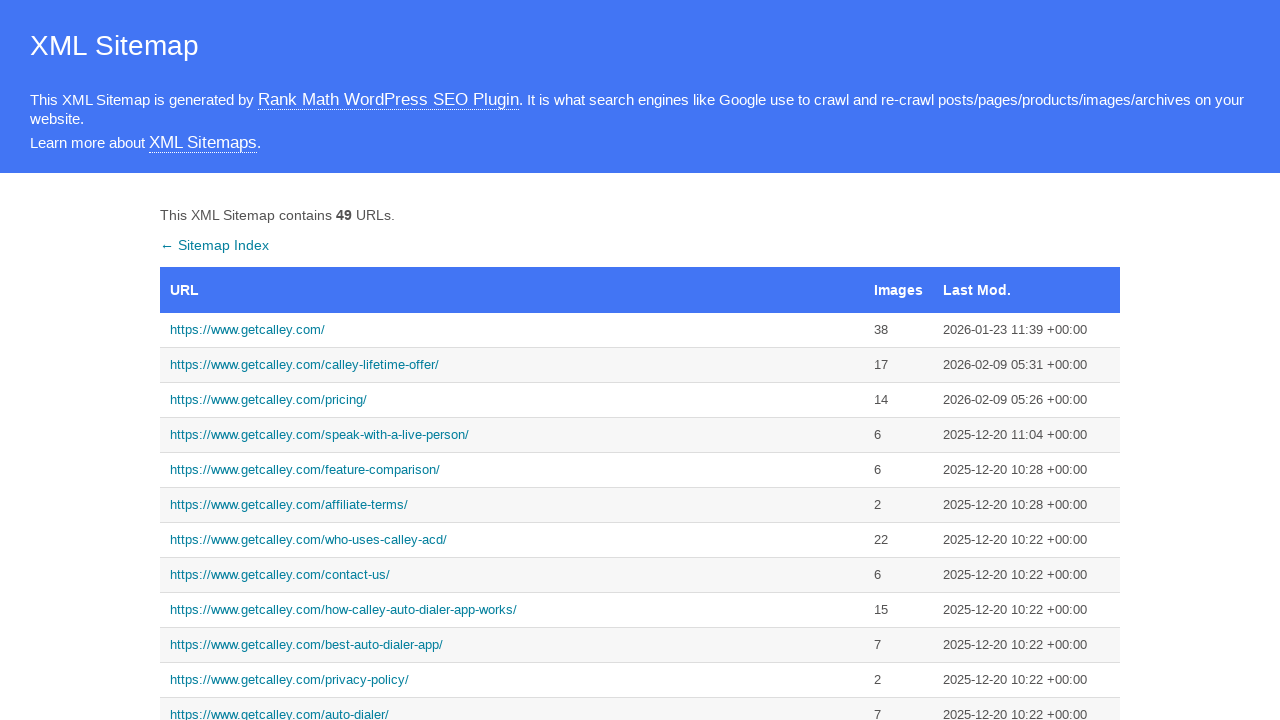

Sitemap table reloaded
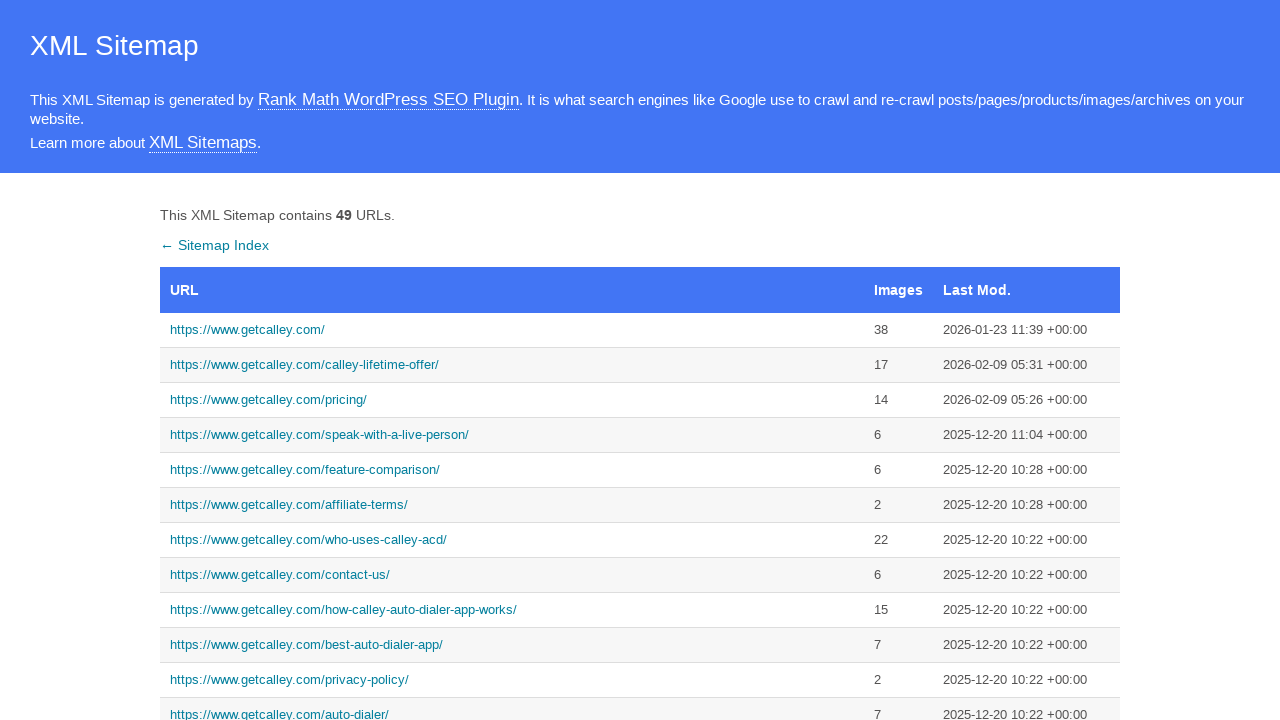

Re-fetched table rows after sitemap reload
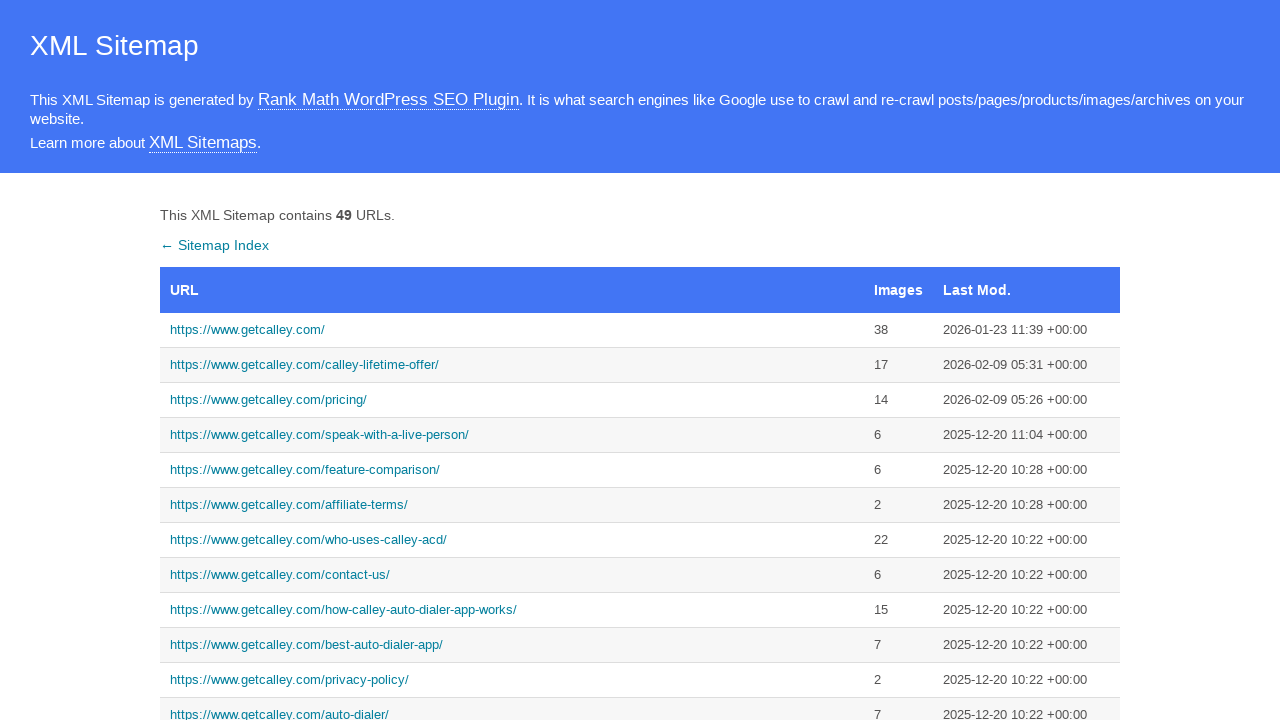

Clicked on sitemap link 3 at (640, 400) on xpath=//tbody/tr >> nth=2
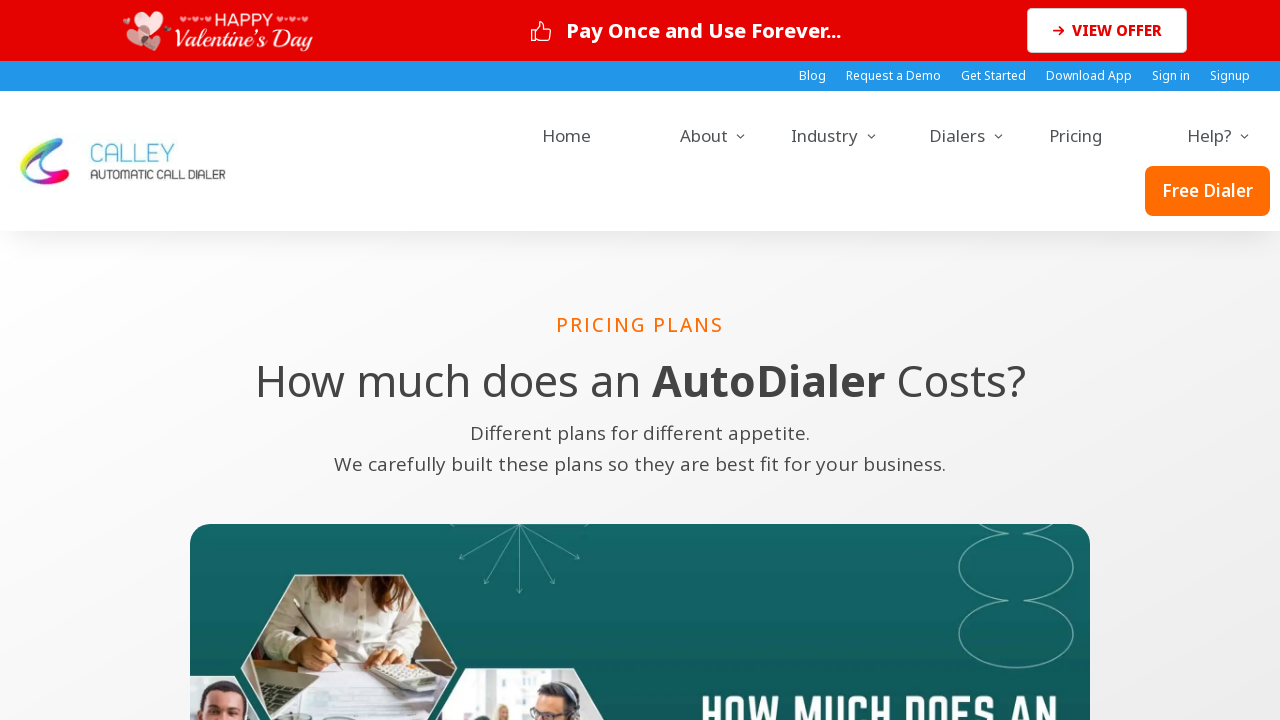

Page 3 loaded successfully
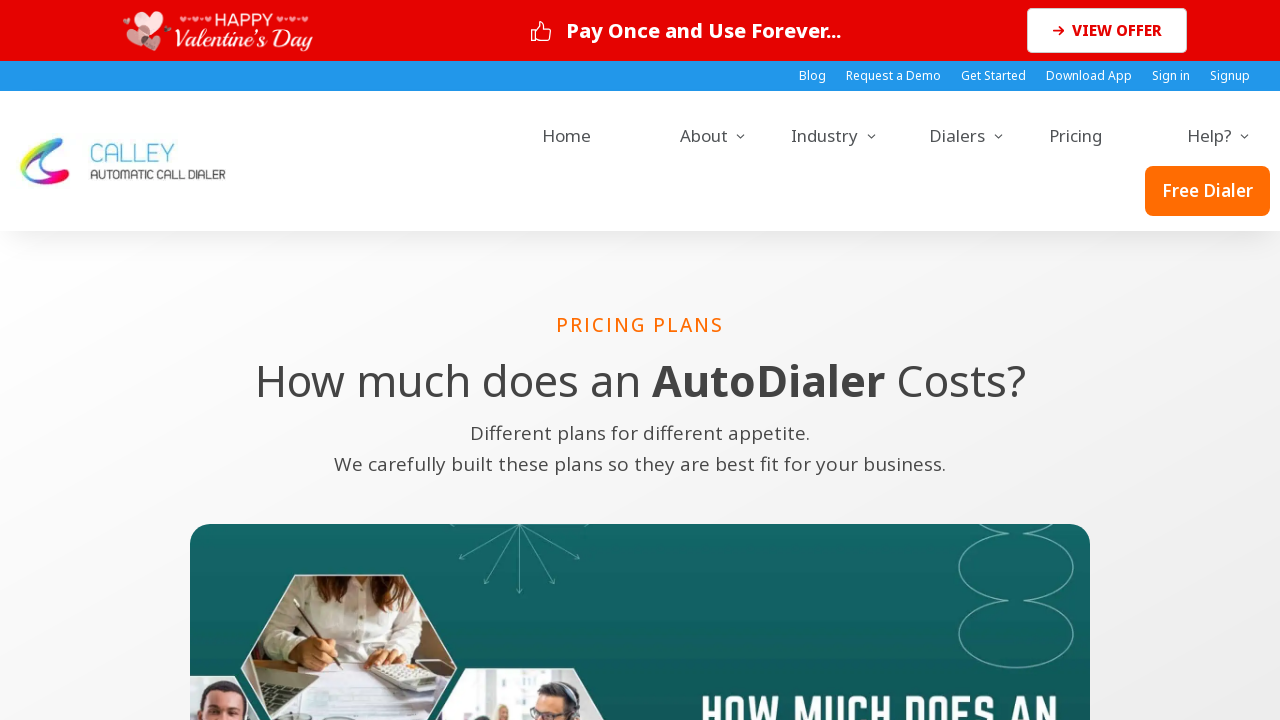

Navigated back to sitemap from page 3
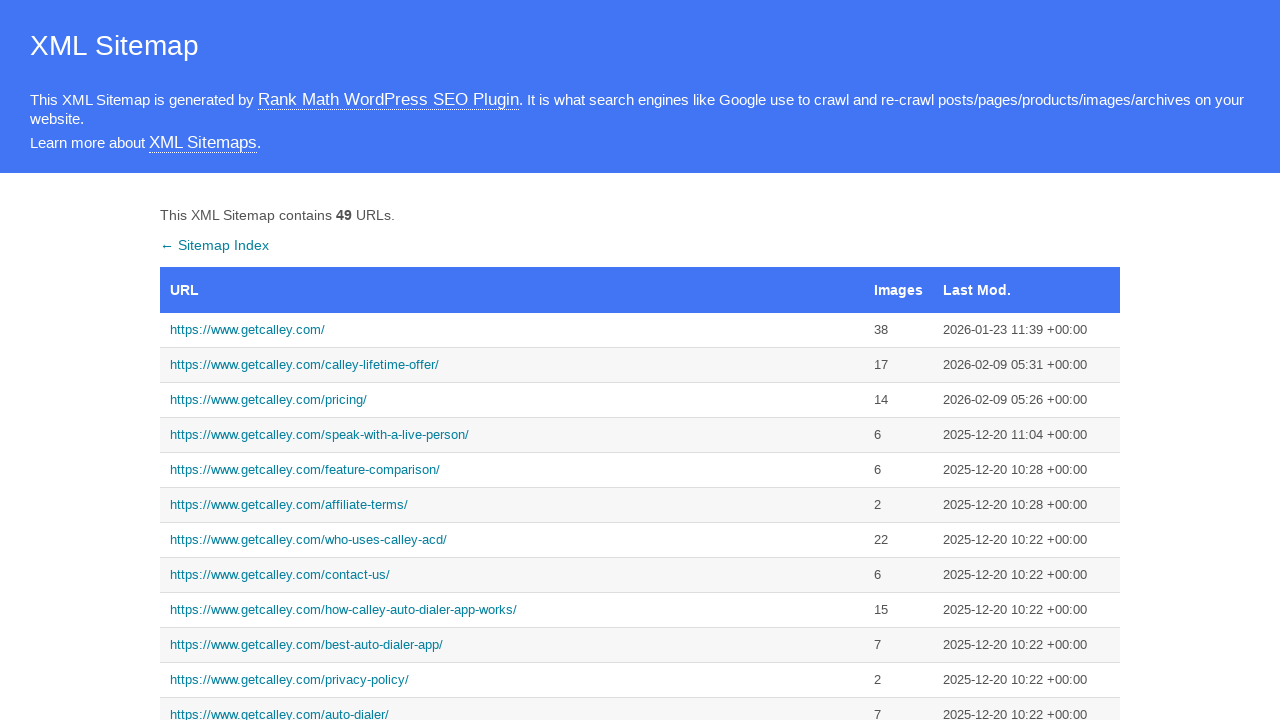

Sitemap table reloaded
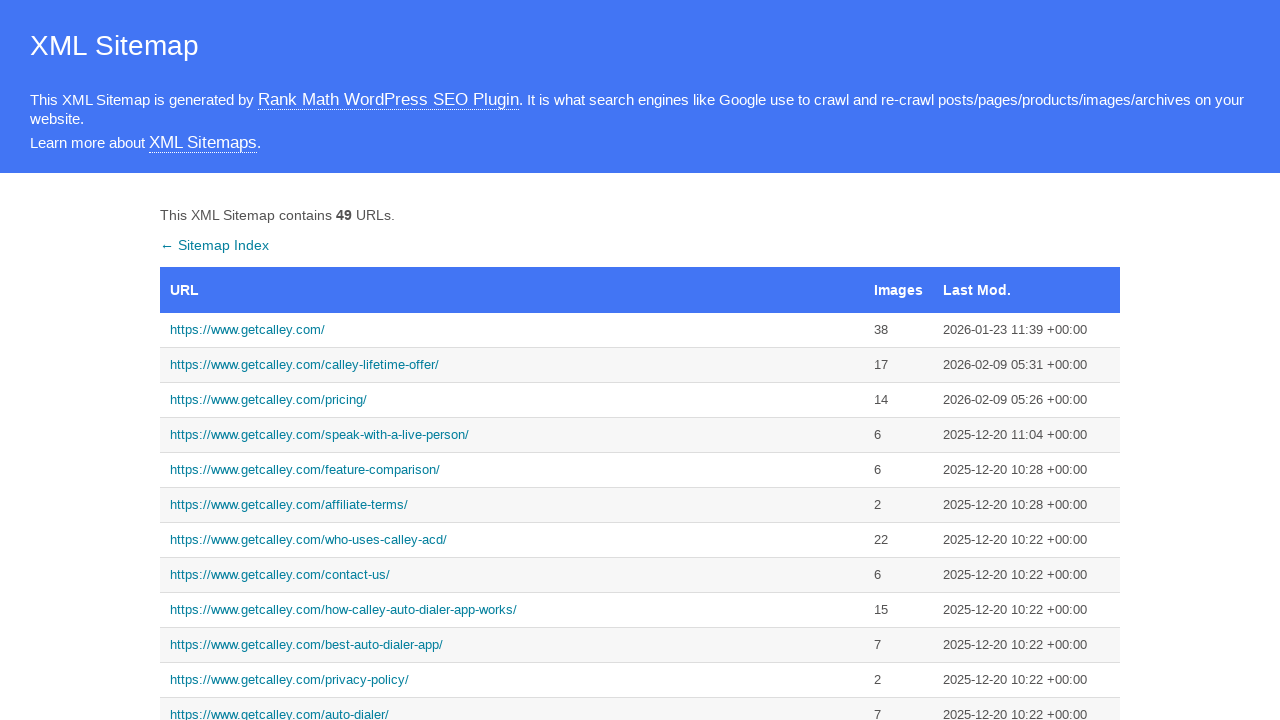

Re-fetched table rows after sitemap reload
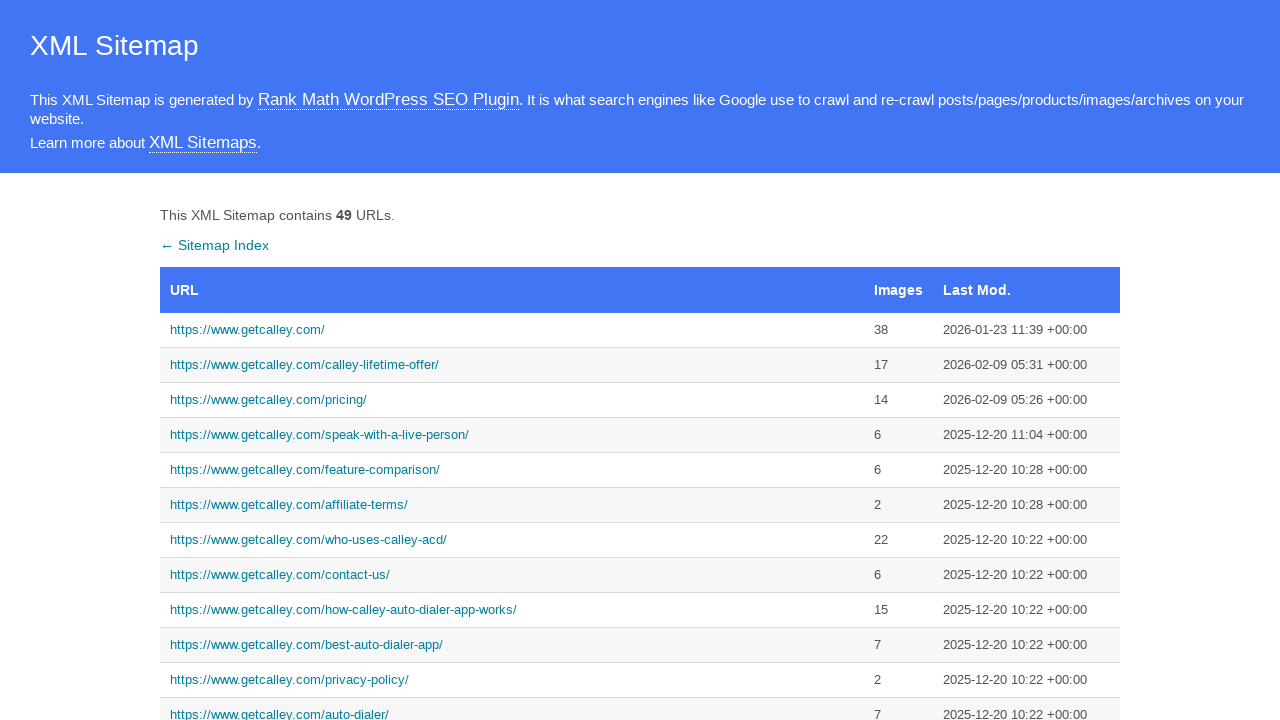

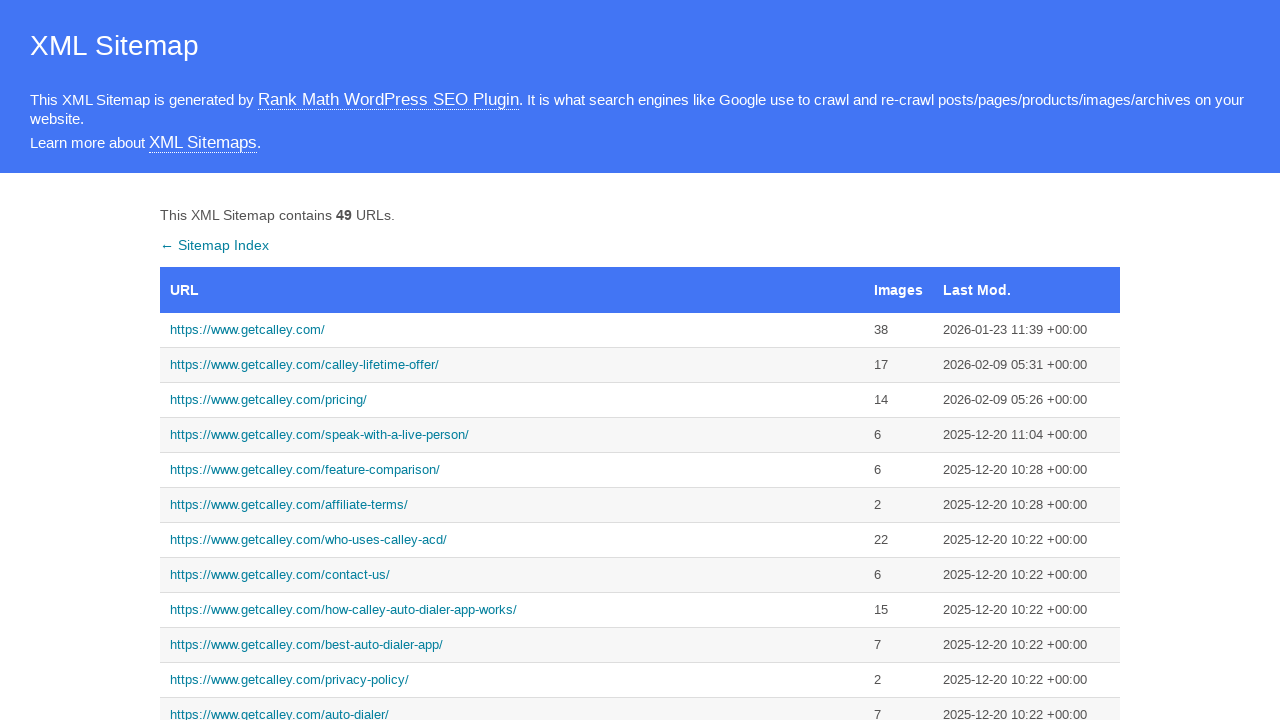